Navigates to the homepage and verifies that anchor links are present on the page

Starting URL: http://www.zlti.com

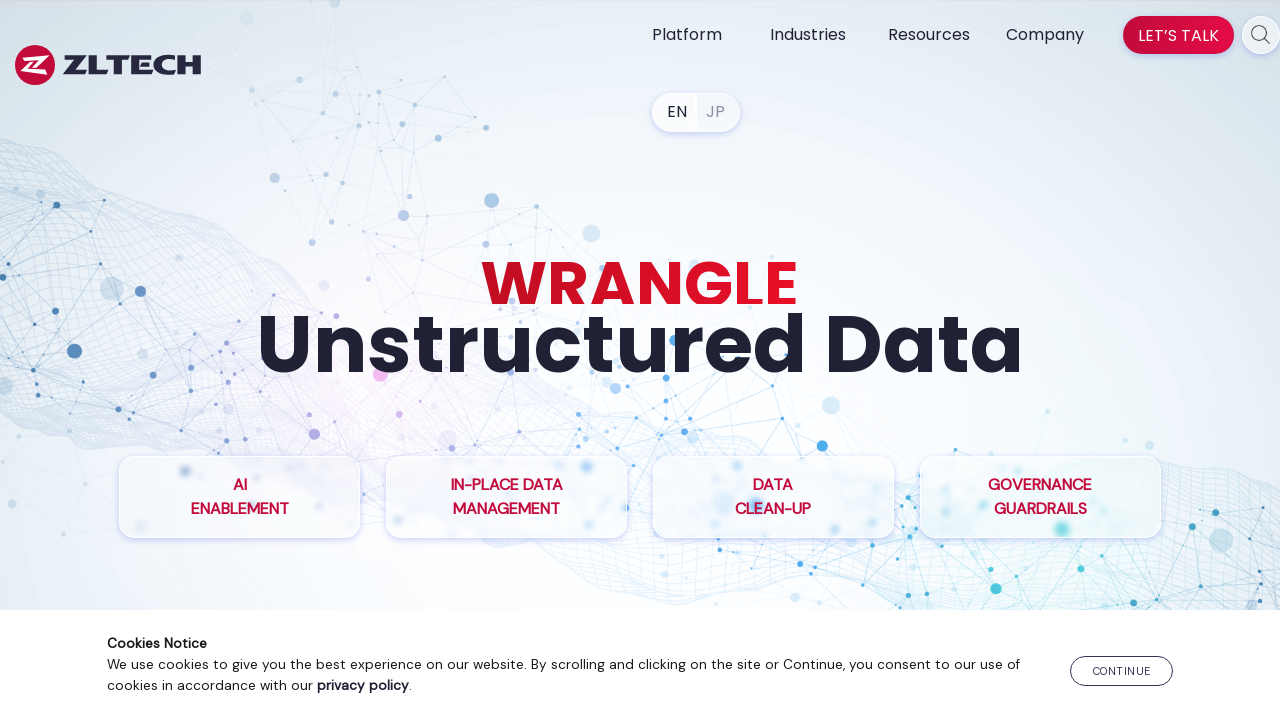

Waited for anchor links to load on homepage
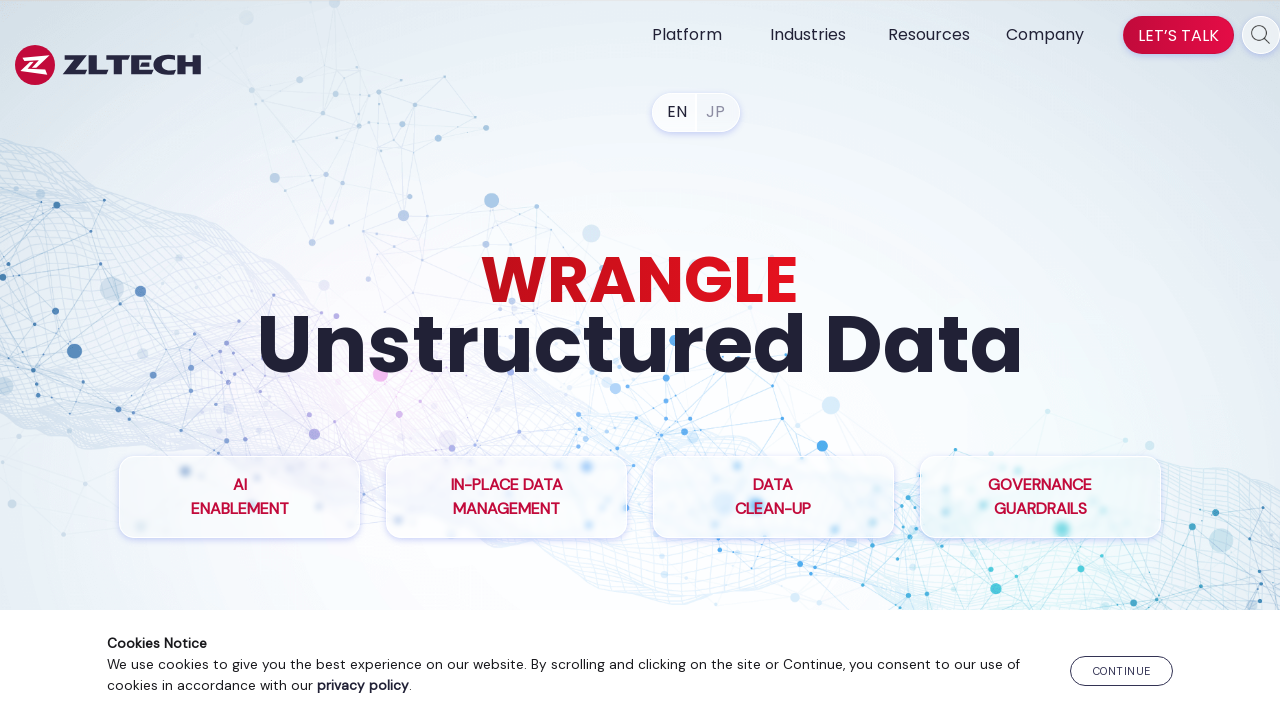

Located all anchor links on the page
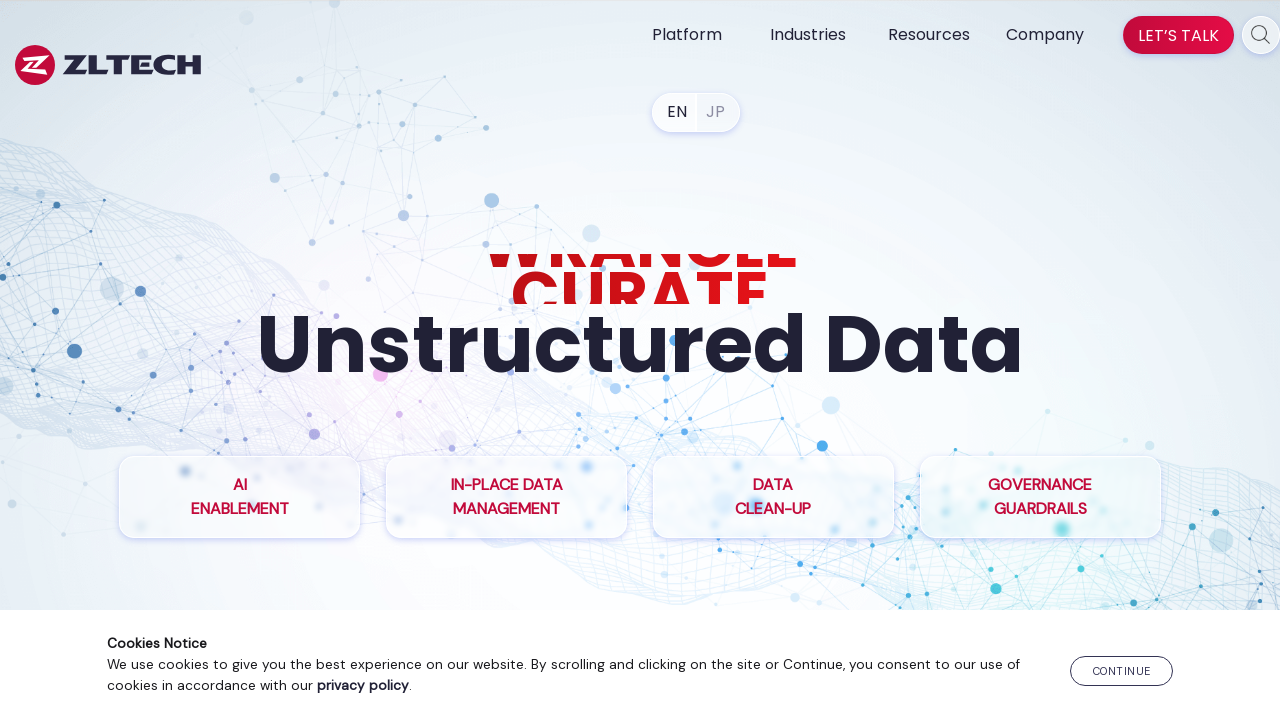

Verified that anchor links are present on the page (found 79 links)
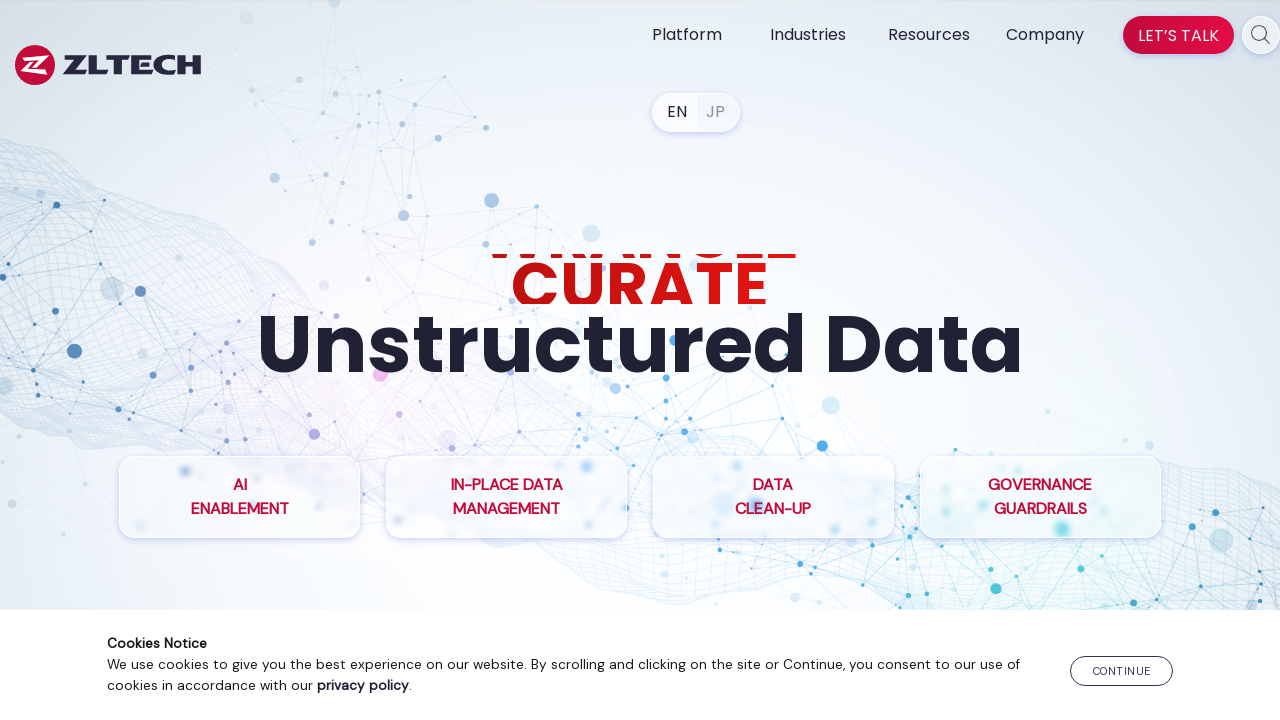

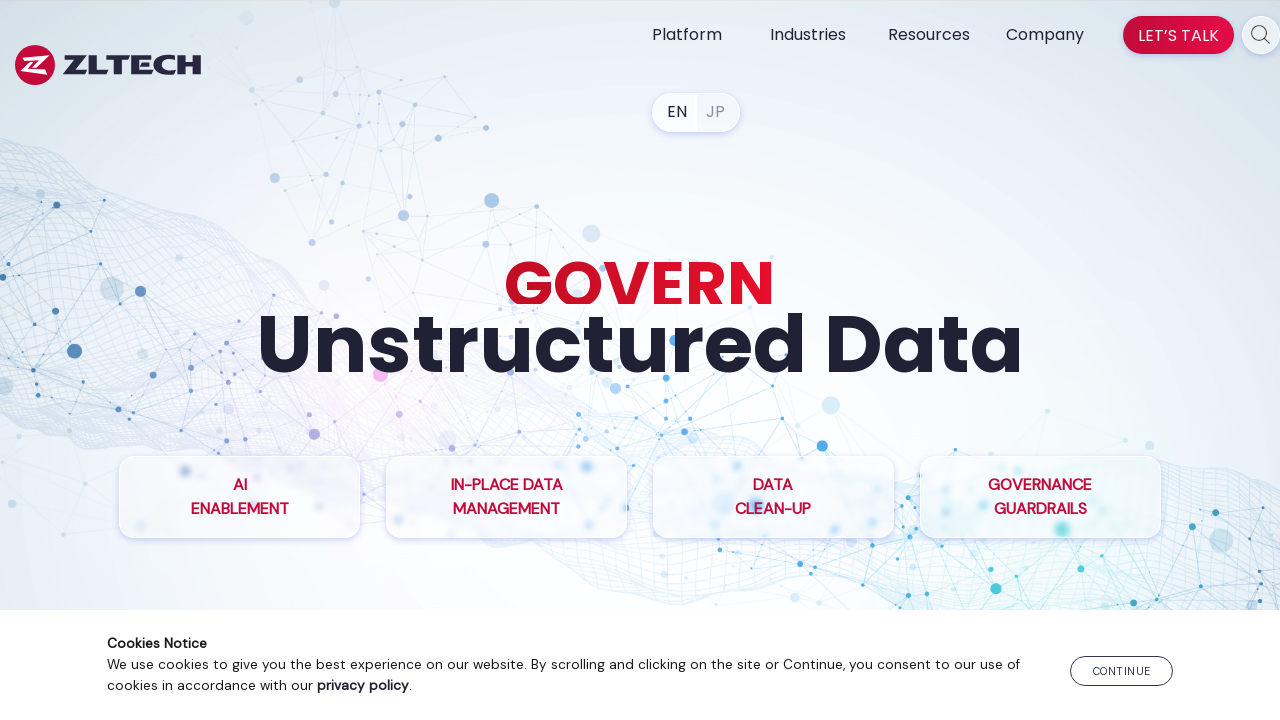